Tests a demo login form by entering username and password credentials and verifying the response messages for both valid and invalid credential combinations

Starting URL: https://the-internet.herokuapp.com/login

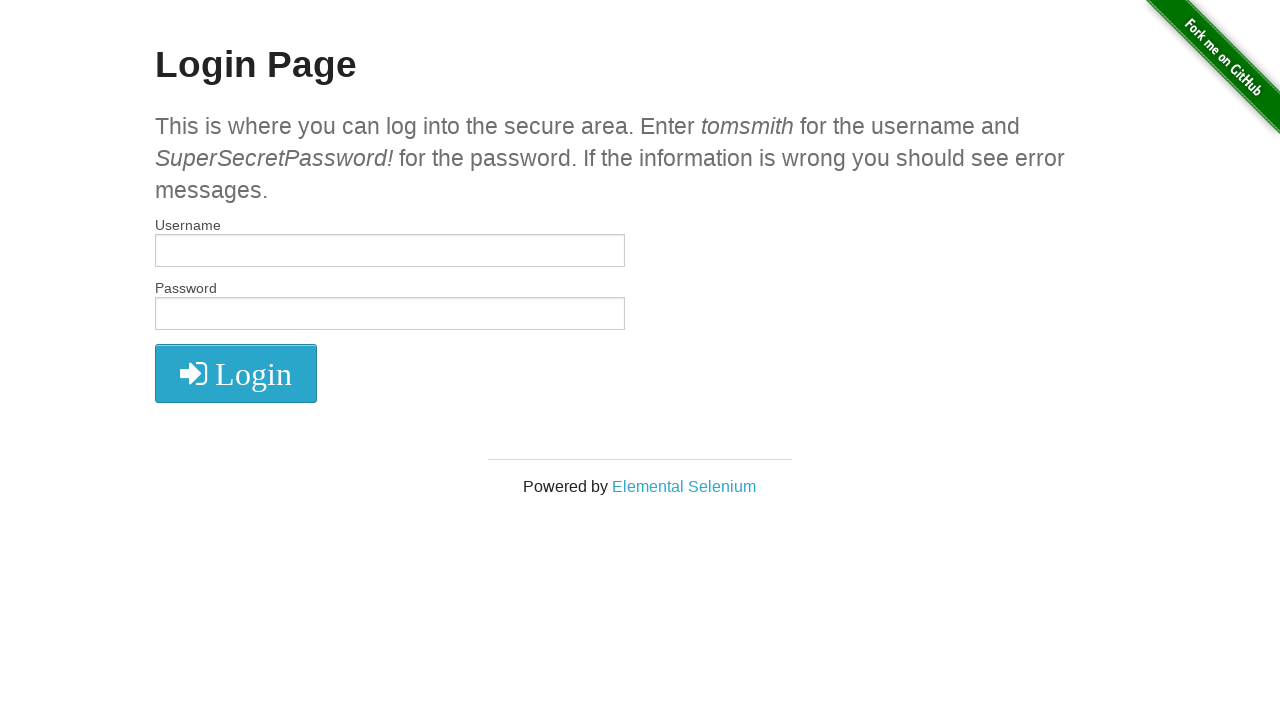

Filled username field with 'tomsmith' on #username
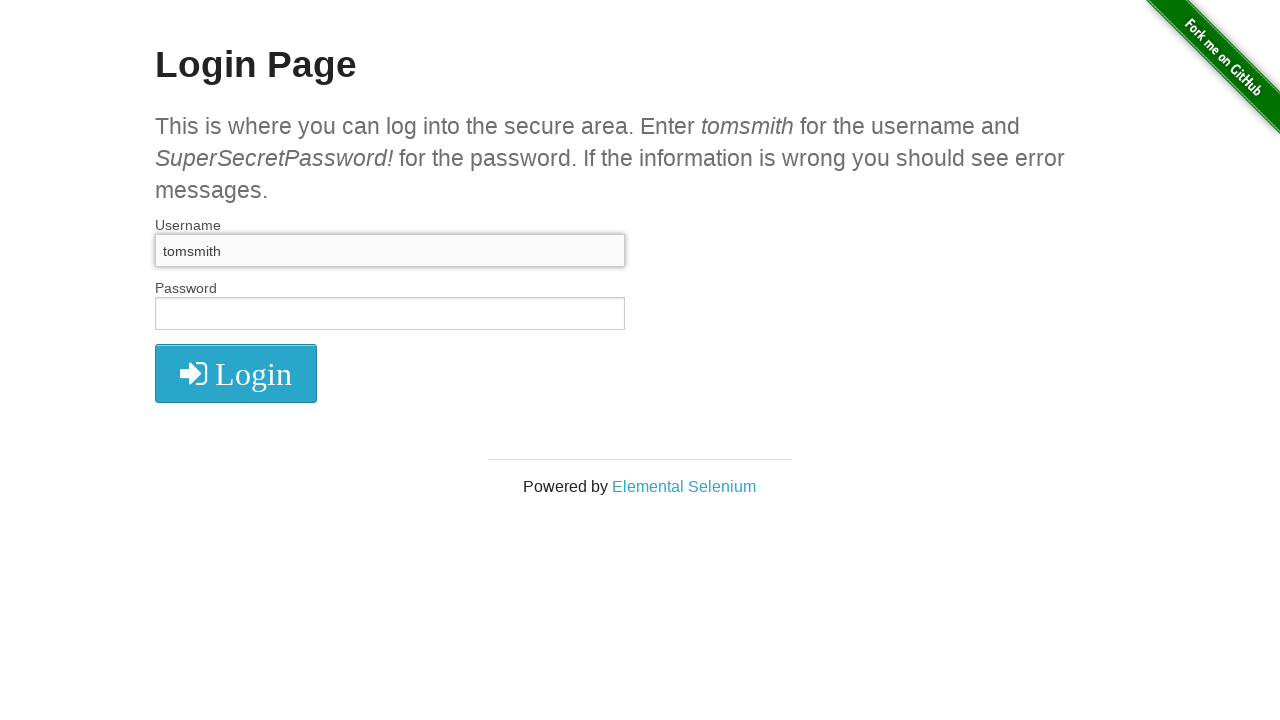

Filled password field with correct password on #password
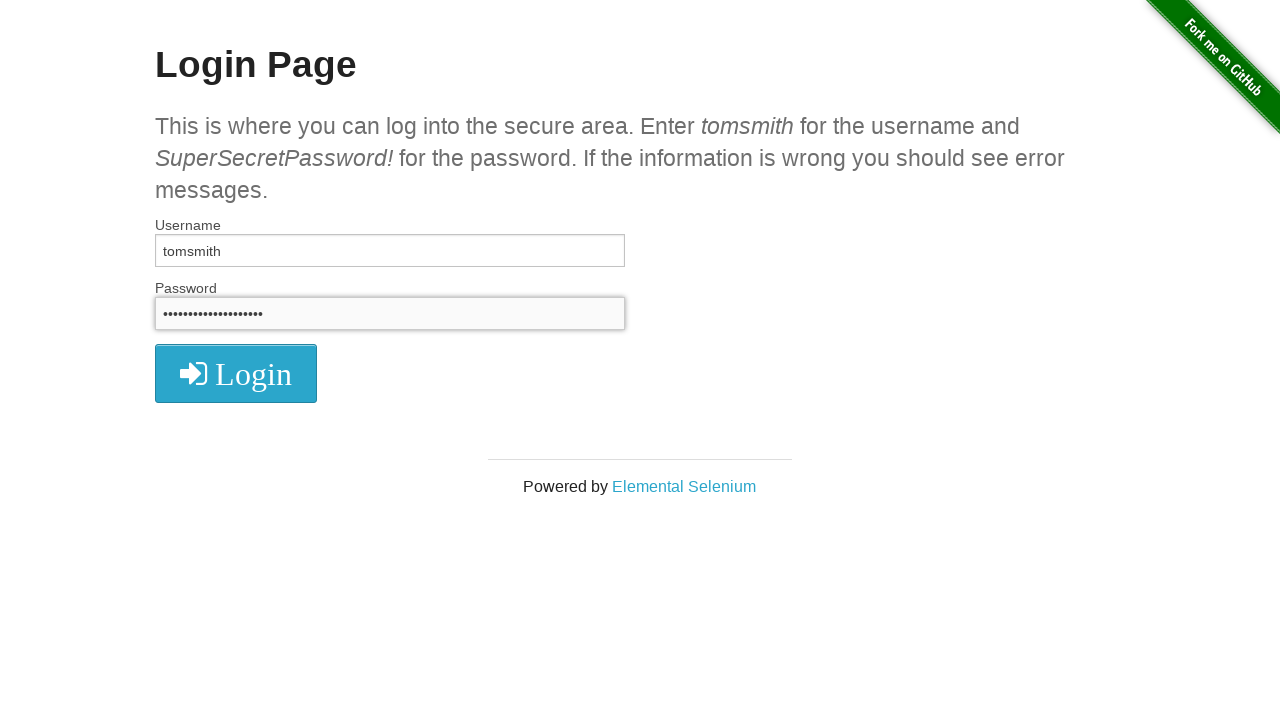

Clicked login button at (236, 373) on button.radius
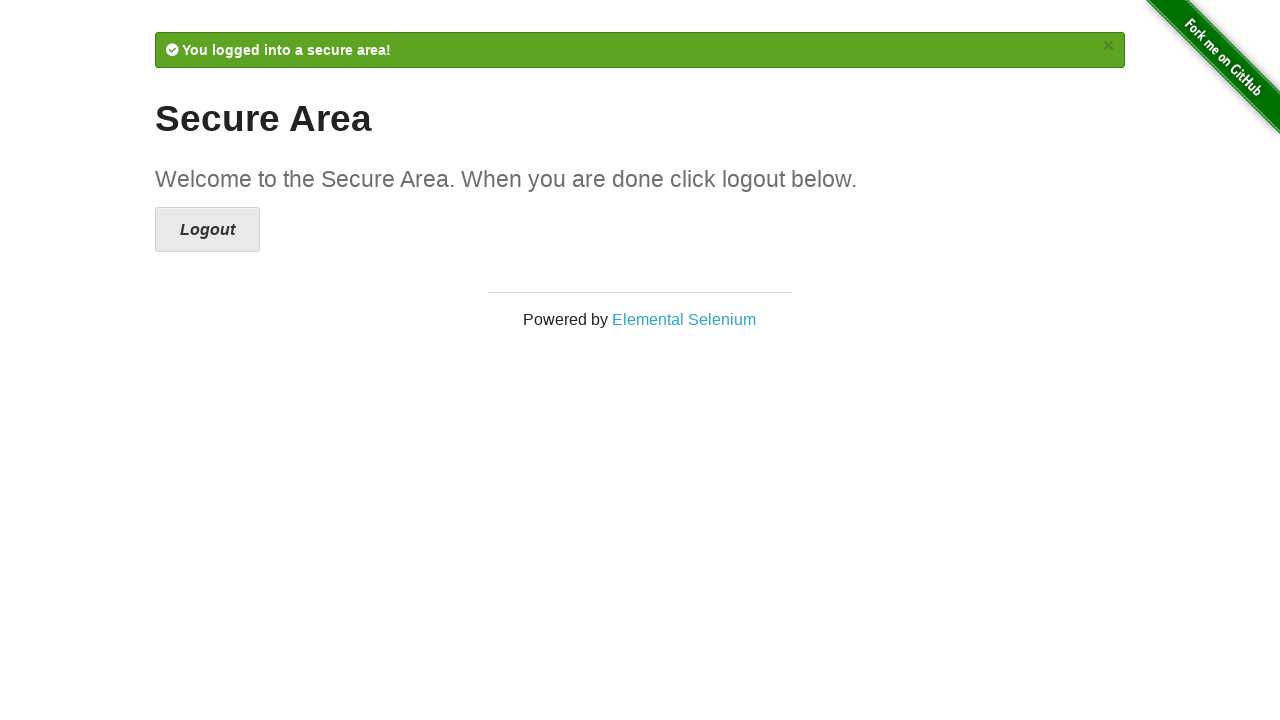

Success message appeared on page
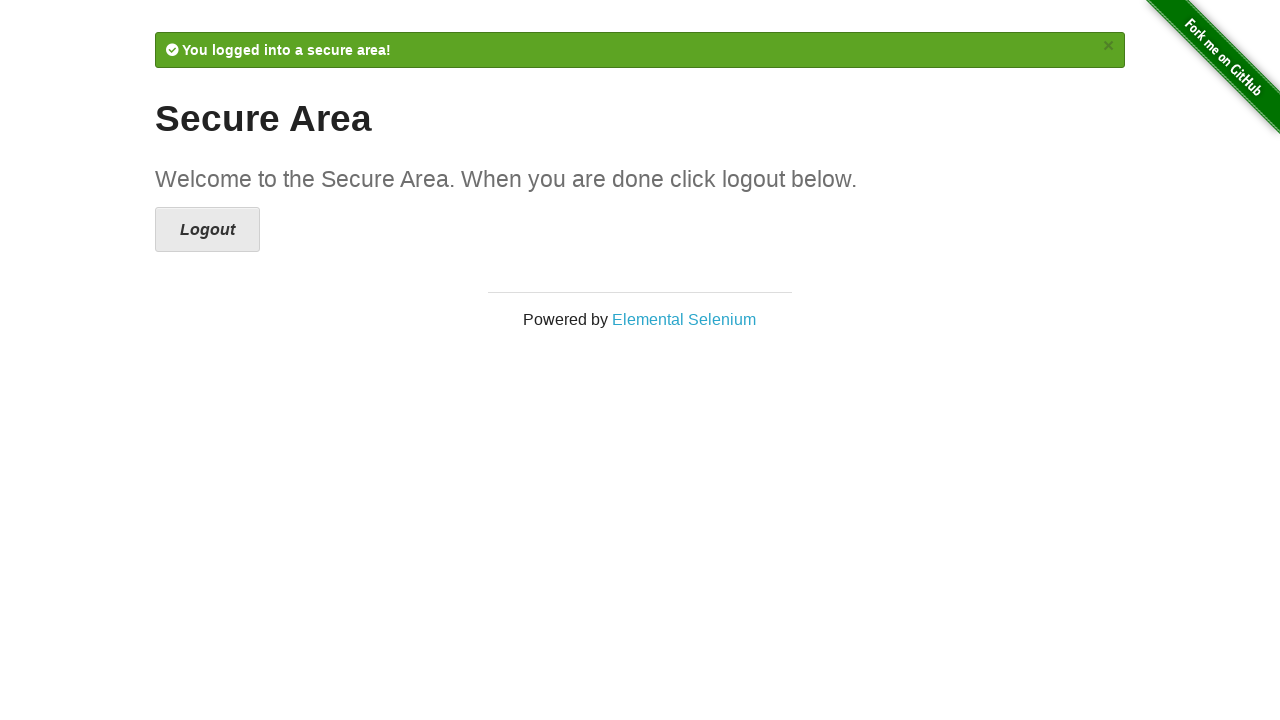

Retrieved success message text
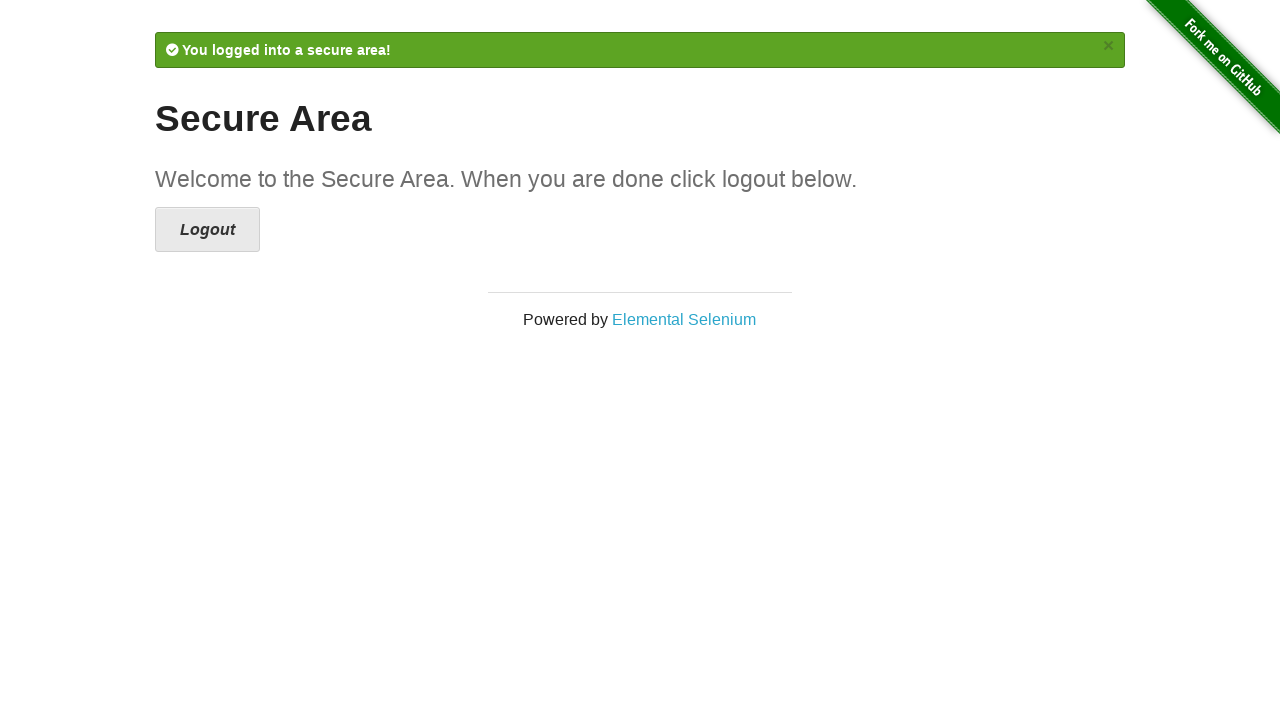

Verified success message contains 'You logged into a secure area!'
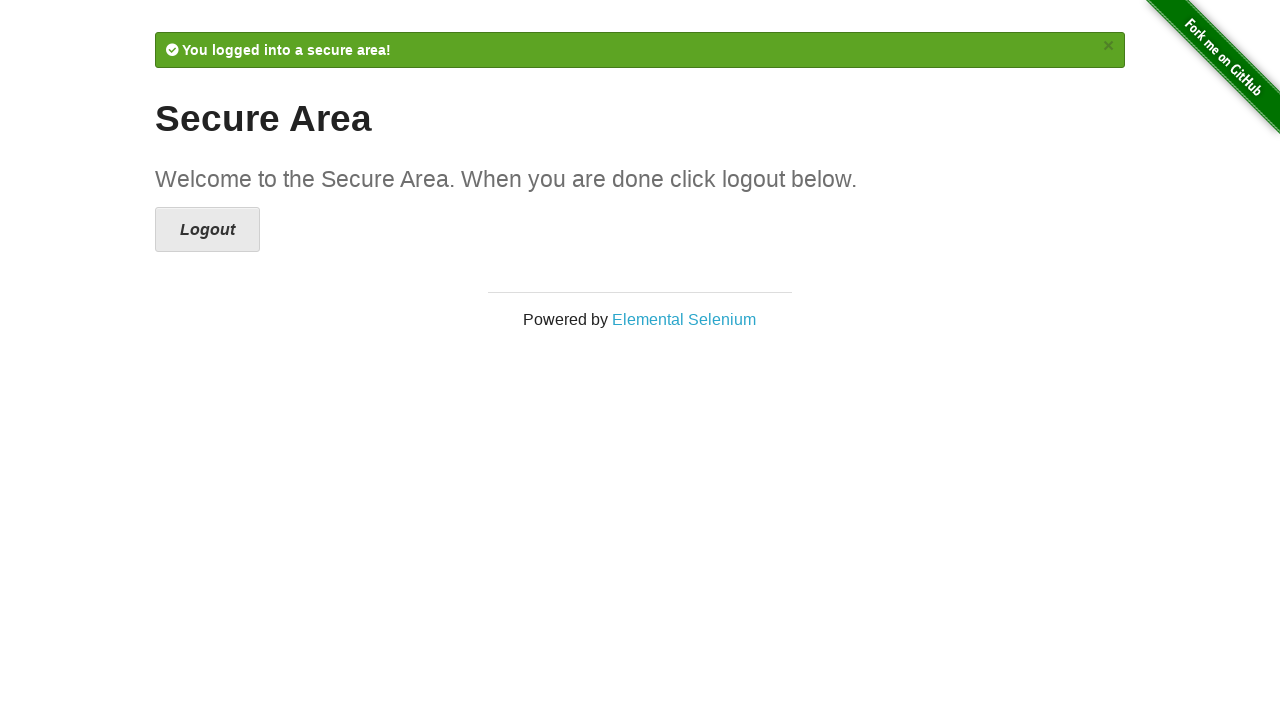

Navigated back to login page to test invalid credentials
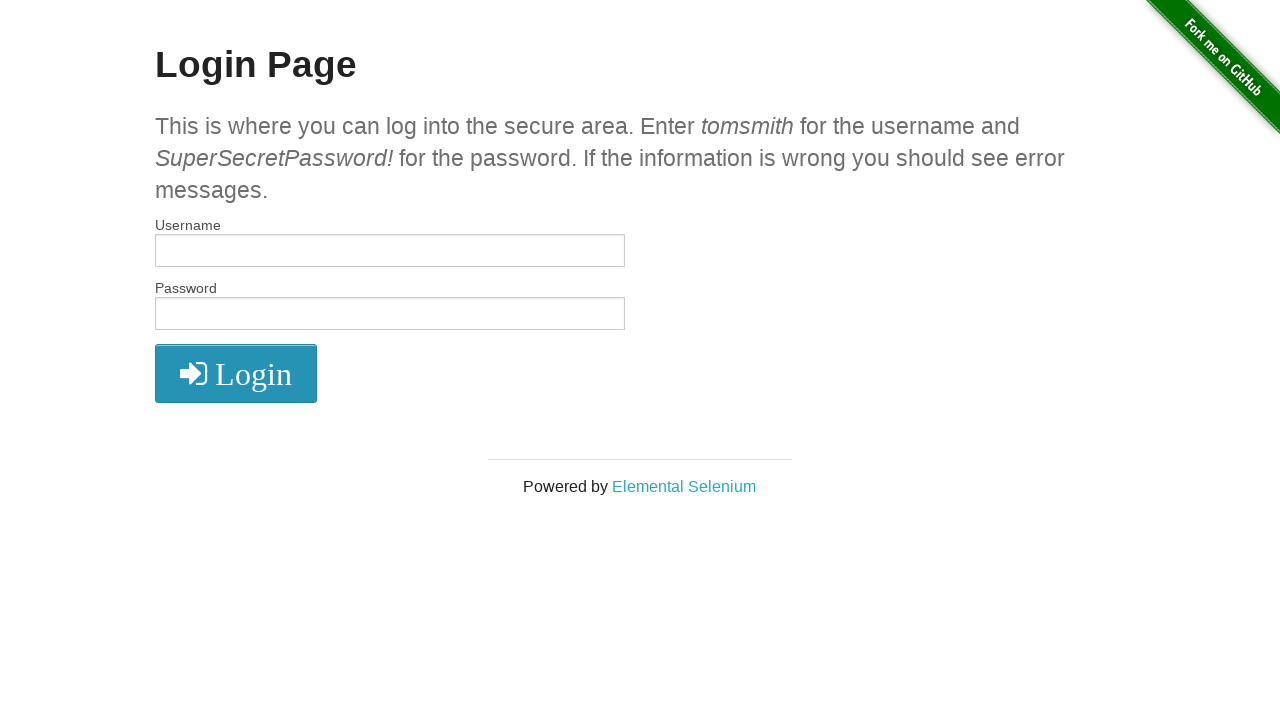

Filled username field with 'tomsmith' for invalid credential test on #username
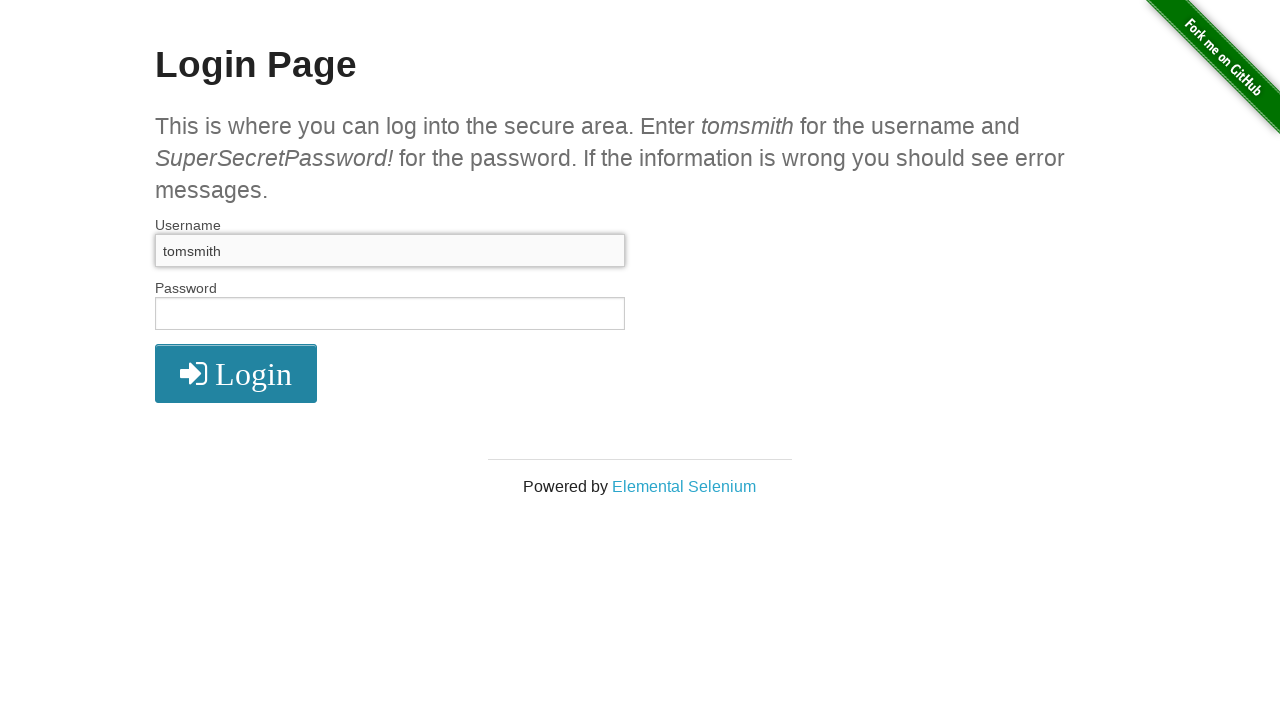

Filled password field with incorrect password on #password
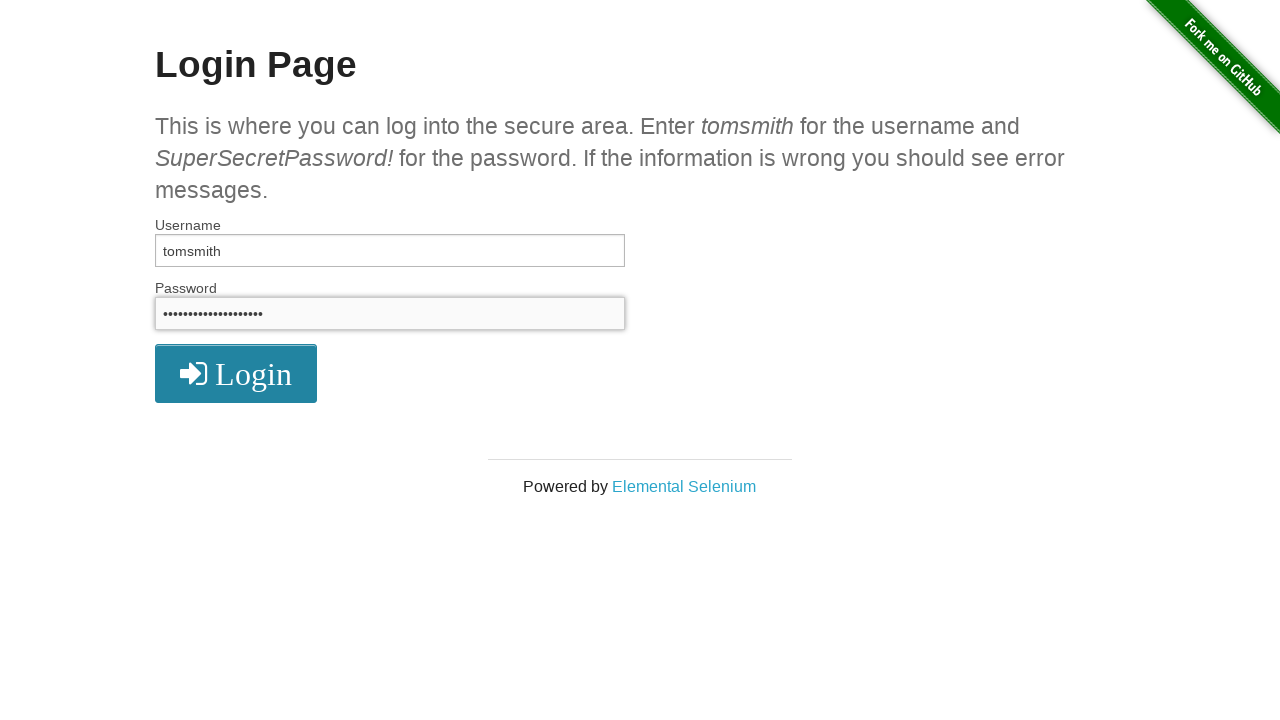

Clicked login button with invalid credentials at (236, 373) on button.radius
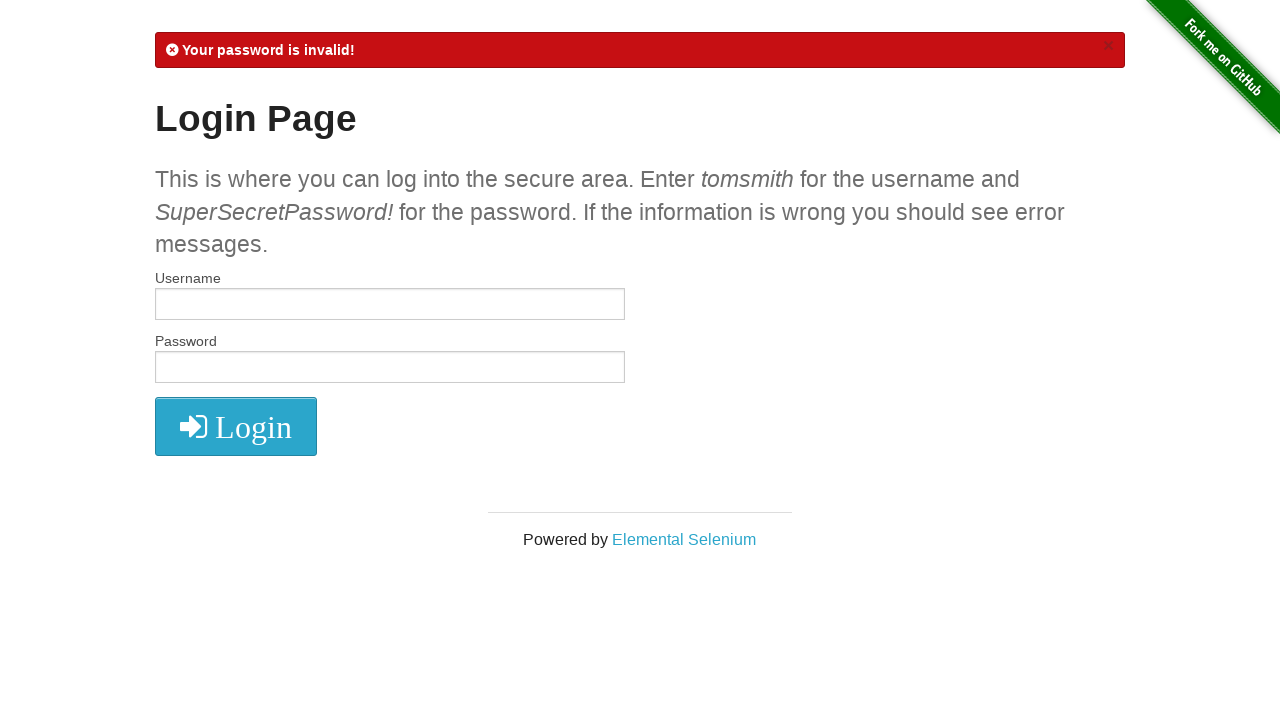

Error message appeared on page
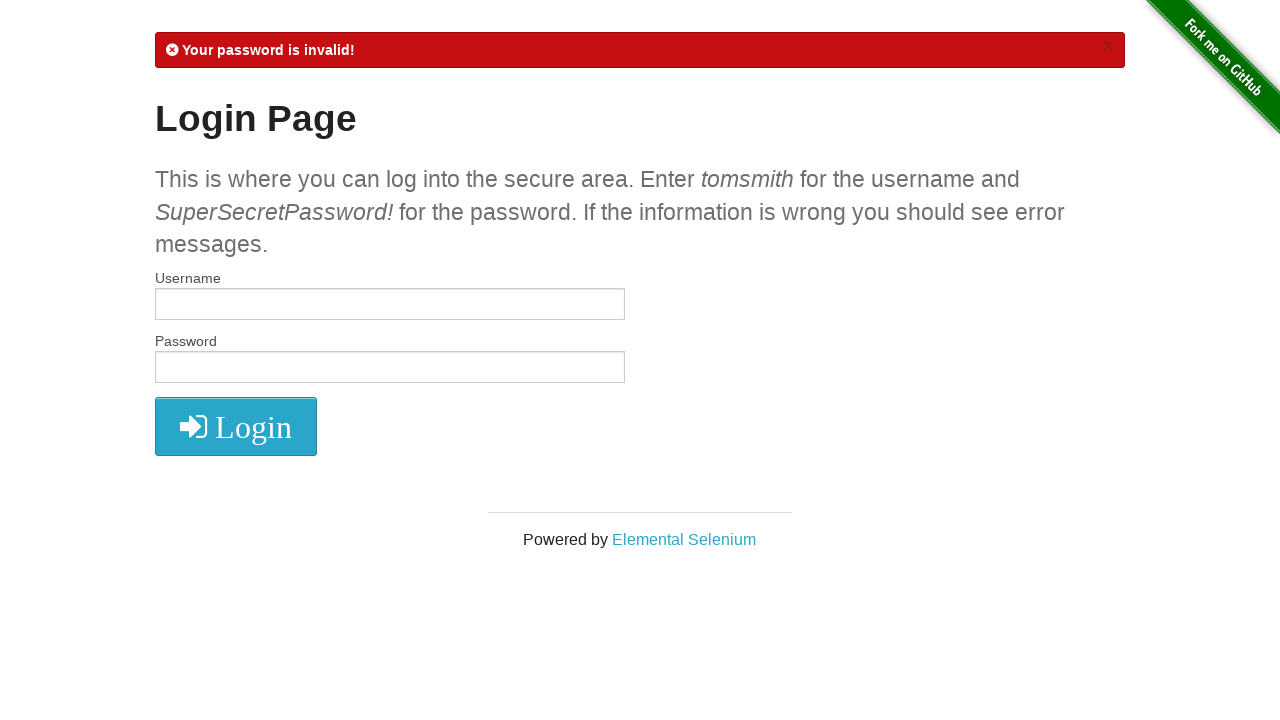

Retrieved error message text
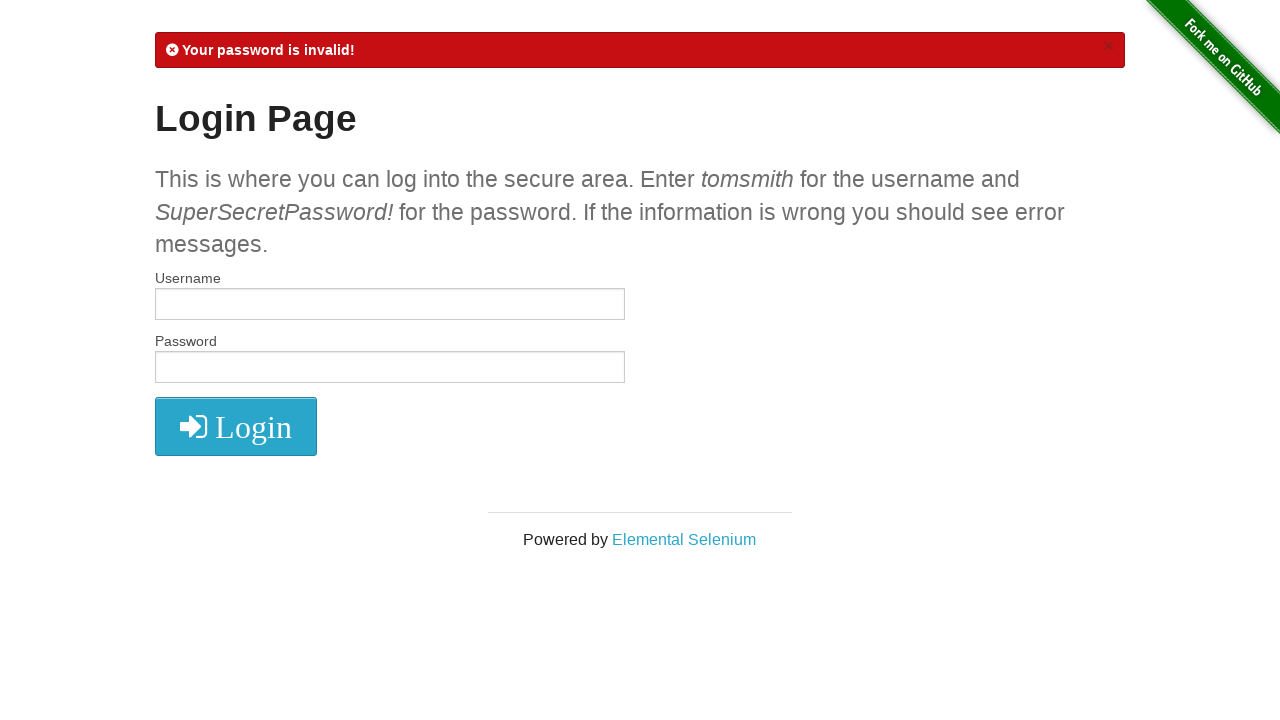

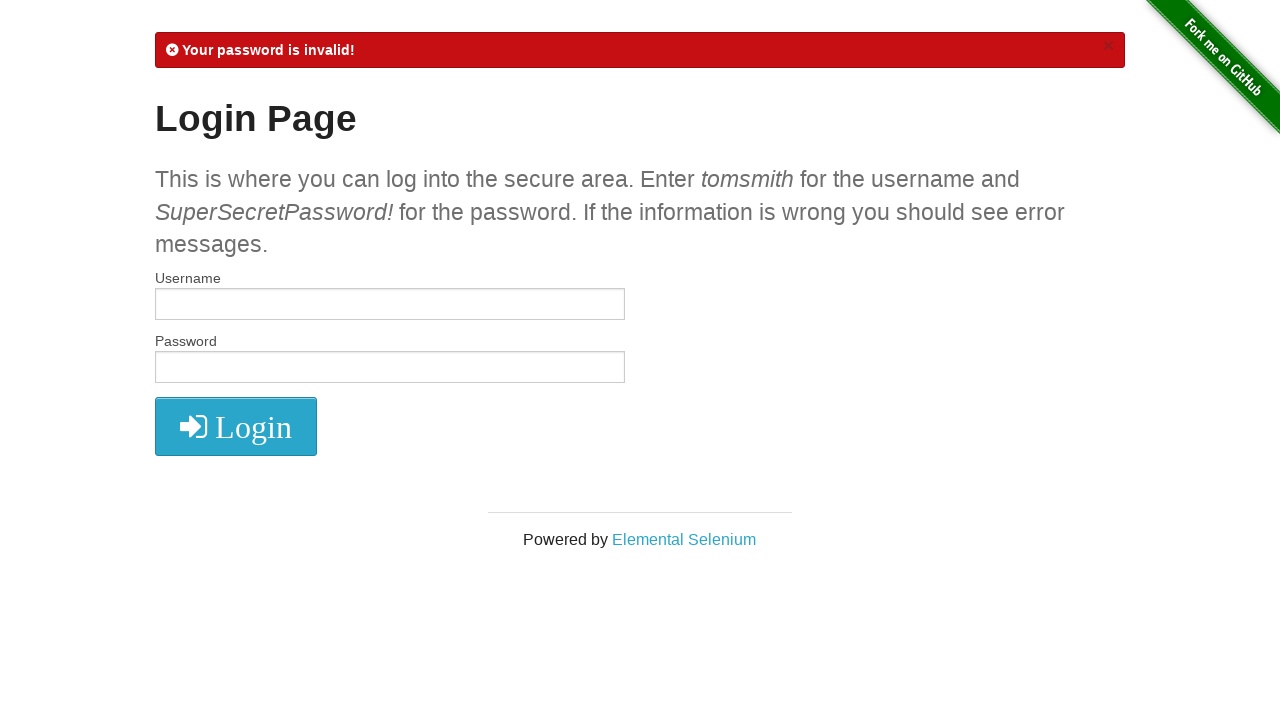